Tests auto-suggest dropdown functionality by typing partial text and selecting a specific option from the suggestions

Starting URL: https://rahulshettyacademy.com/dropdownsPractise/

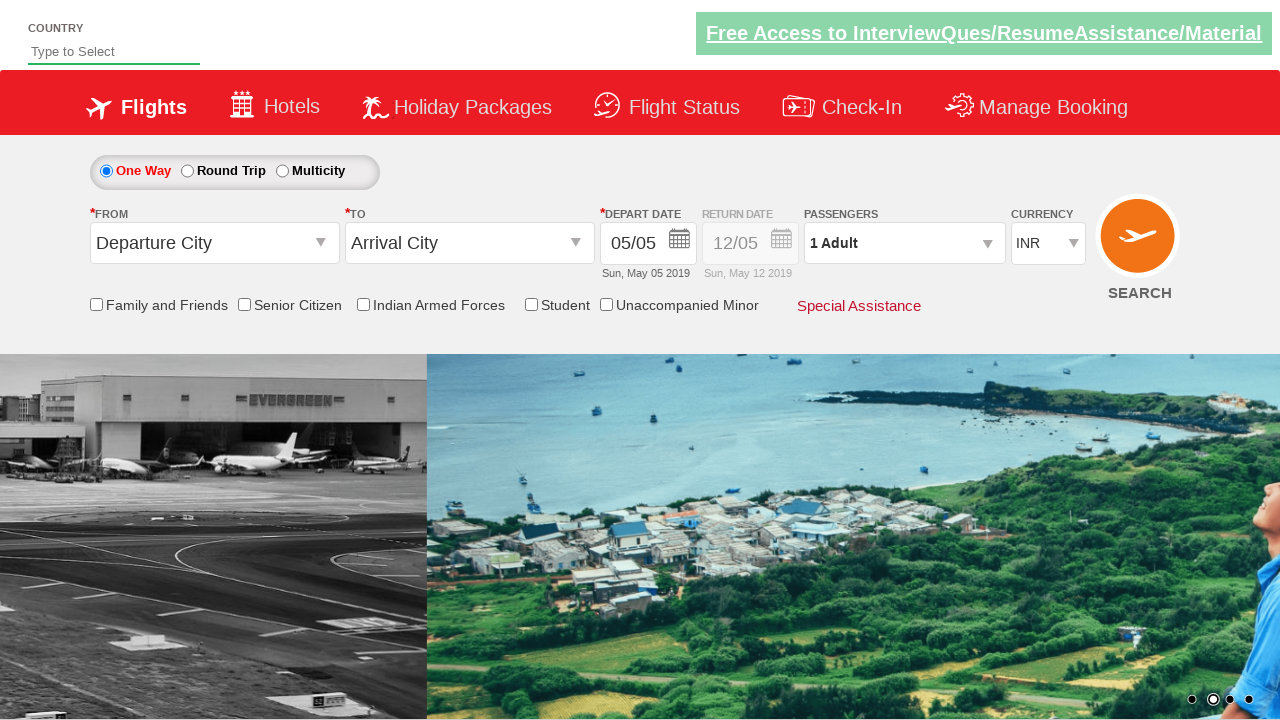

Filled autosuggest field with 'Ne' to trigger dropdown on #autosuggest
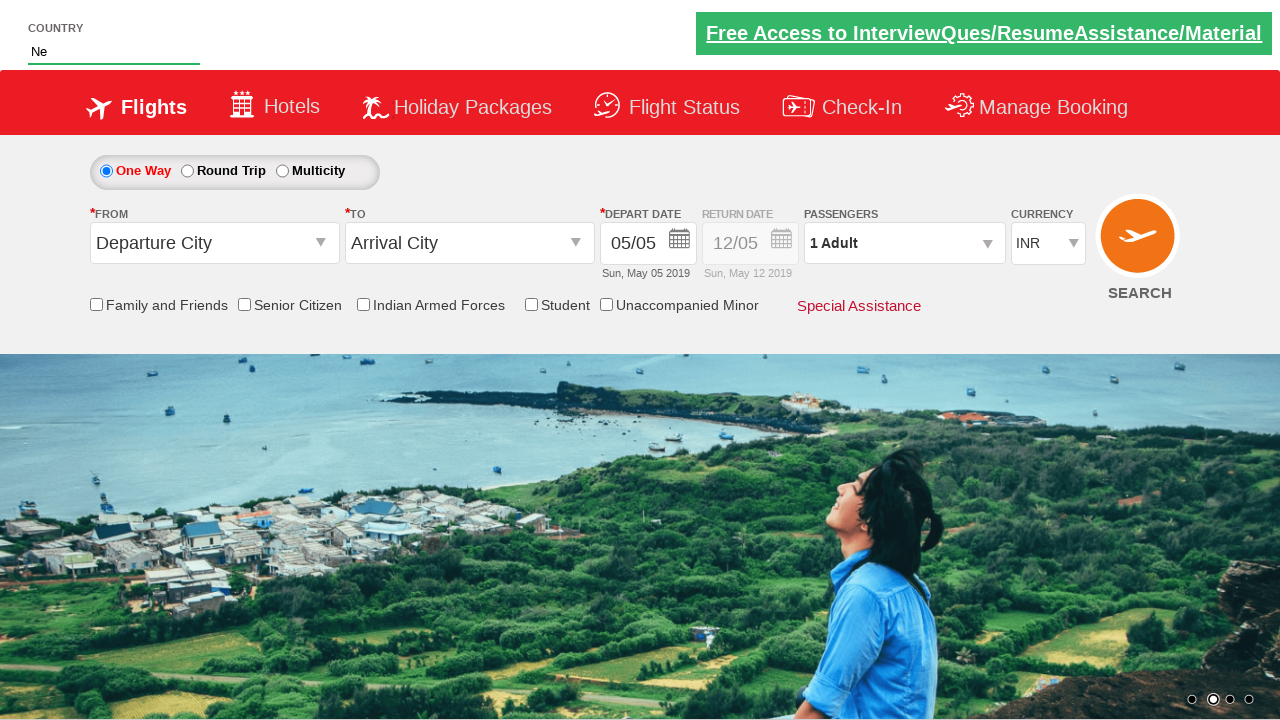

Auto-suggest dropdown options loaded
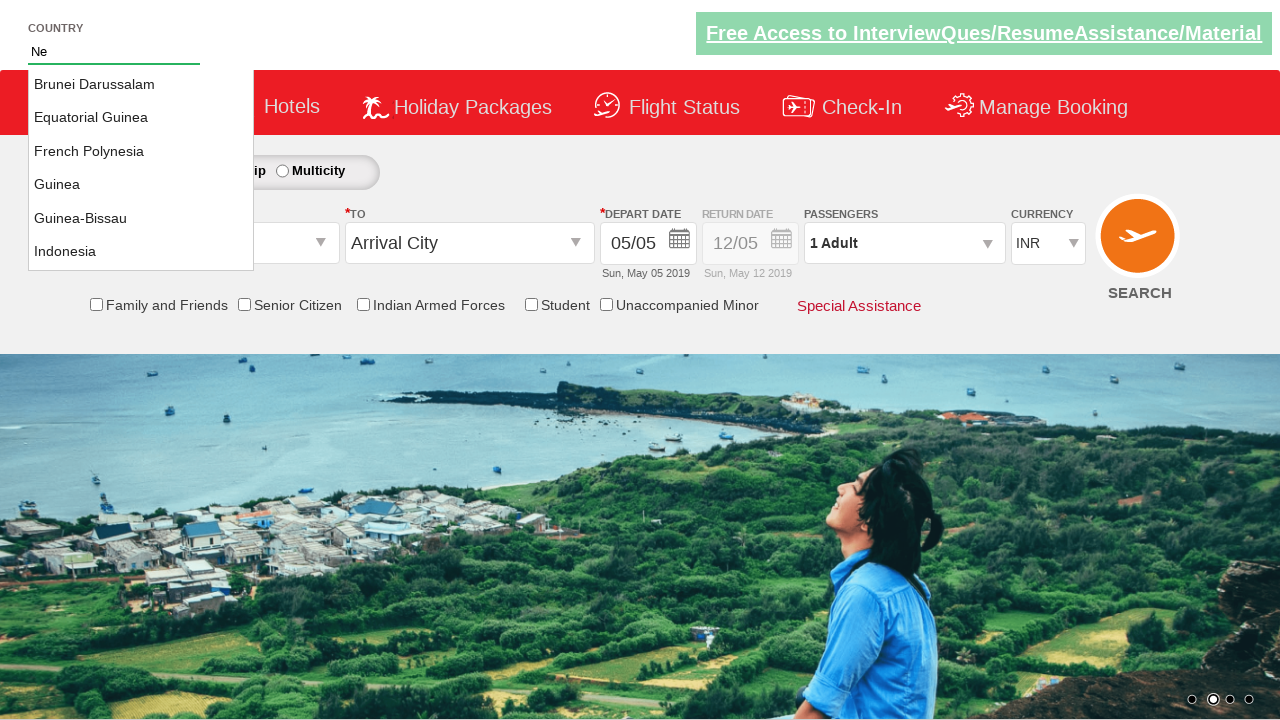

Retrieved all available suggestion options from dropdown
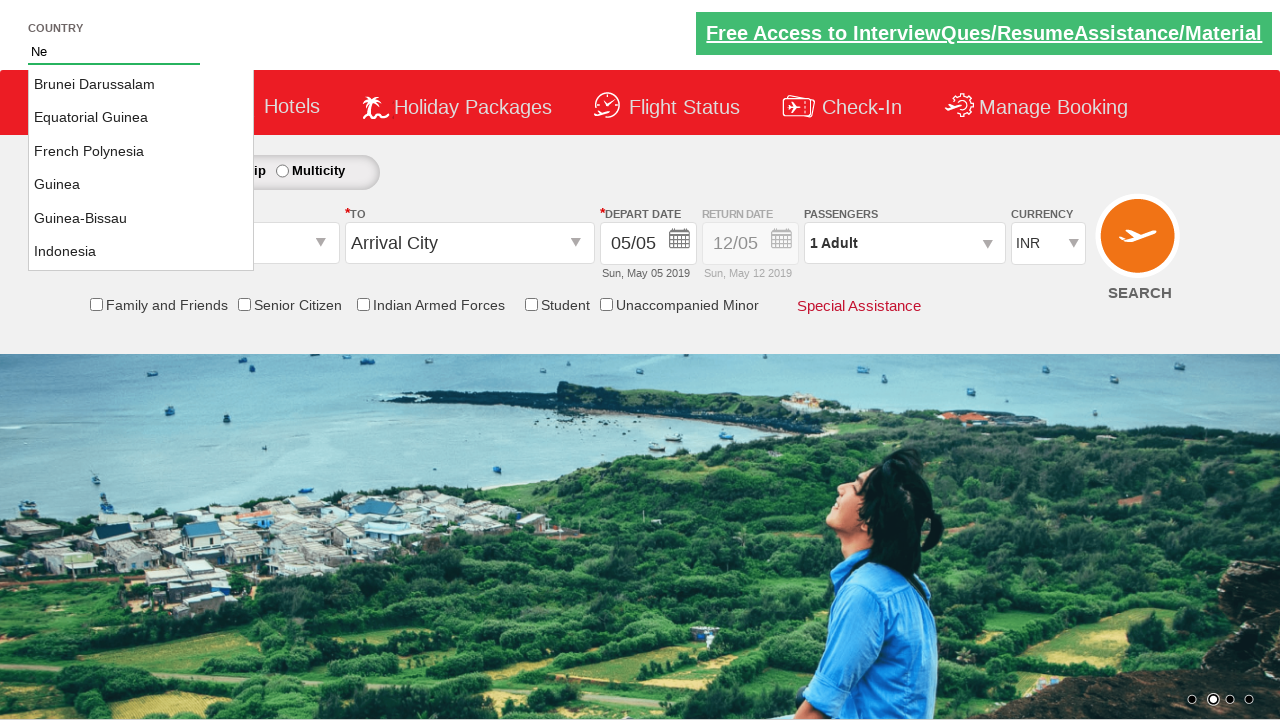

Selected 'Nepal' from auto-suggest dropdown options at (141, 168) on li.ui-menu-item a >> nth=7
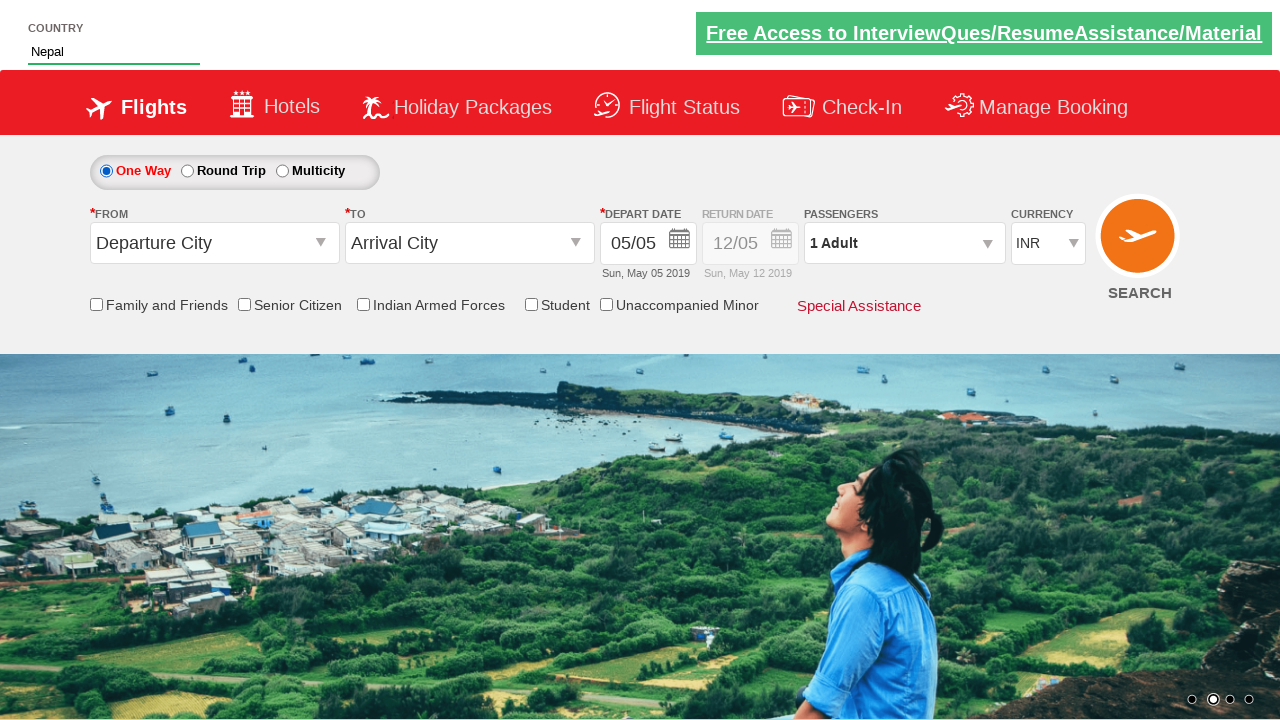

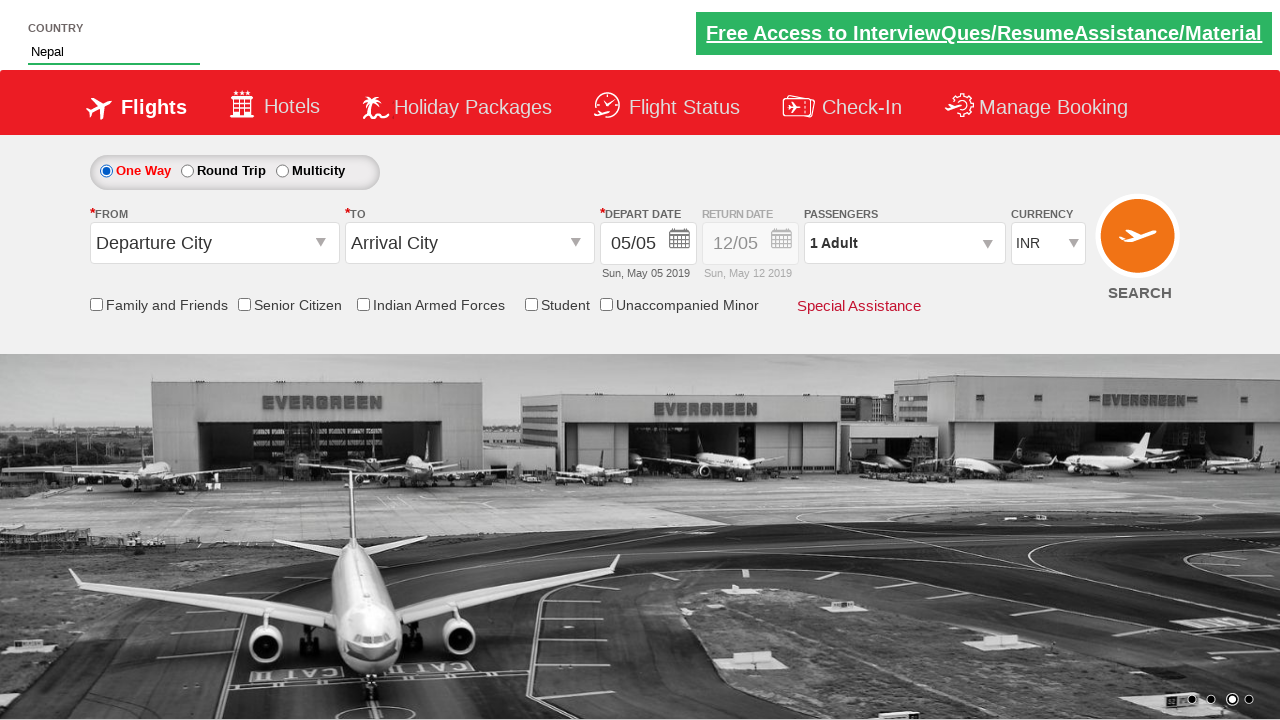